Tests the search functionality on python.org by entering "pycon" as a search query and submitting the form

Starting URL: http://www.python.org

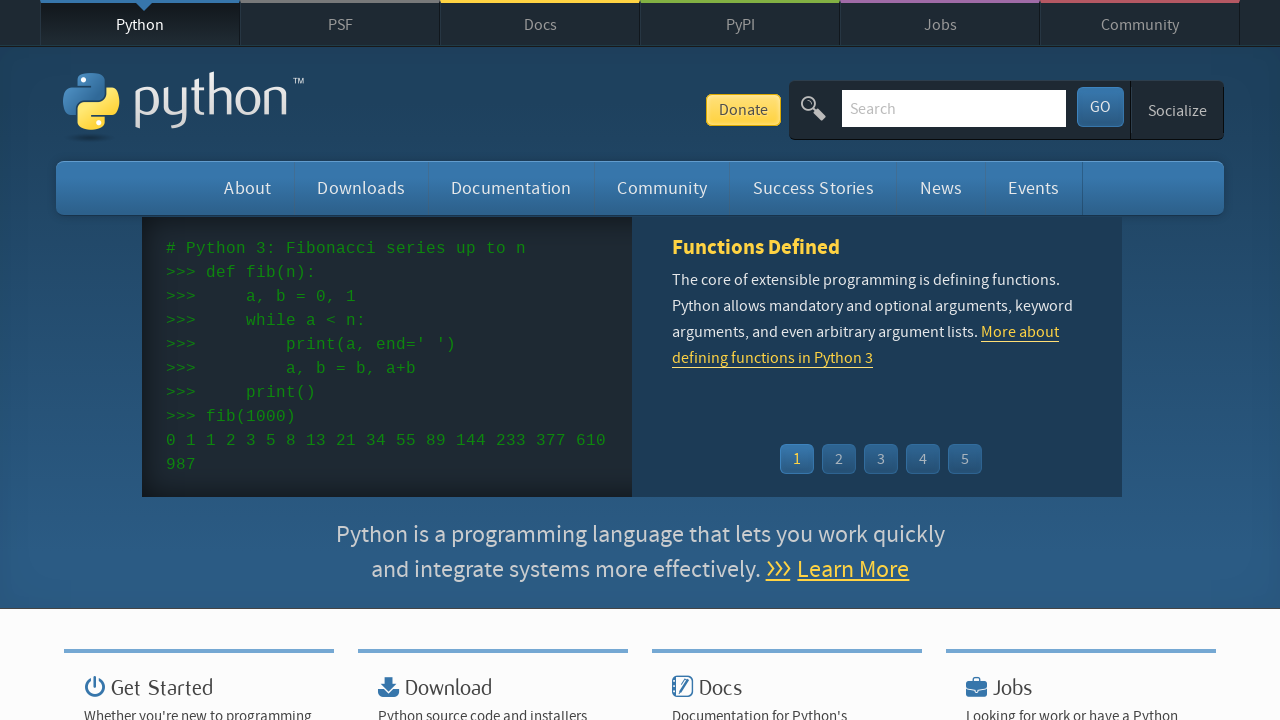

Filled search box with 'pycon' on input[name='q']
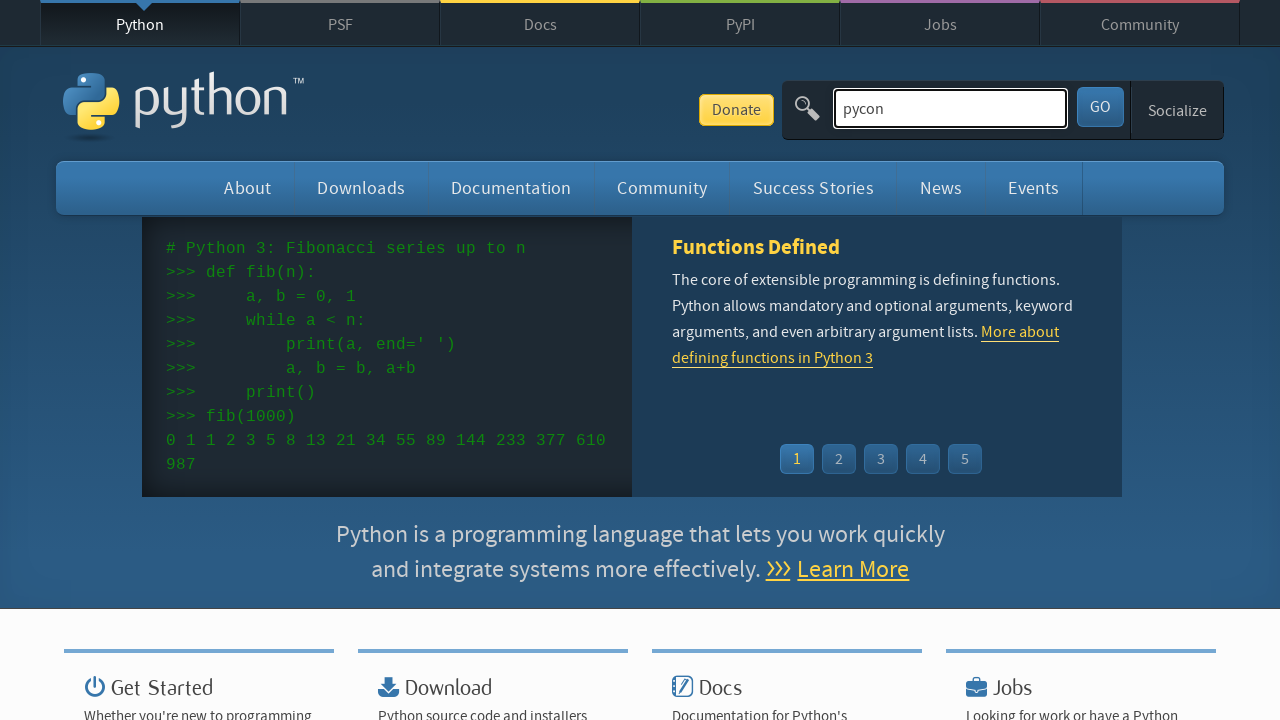

Pressed Enter to submit search query on input[name='q']
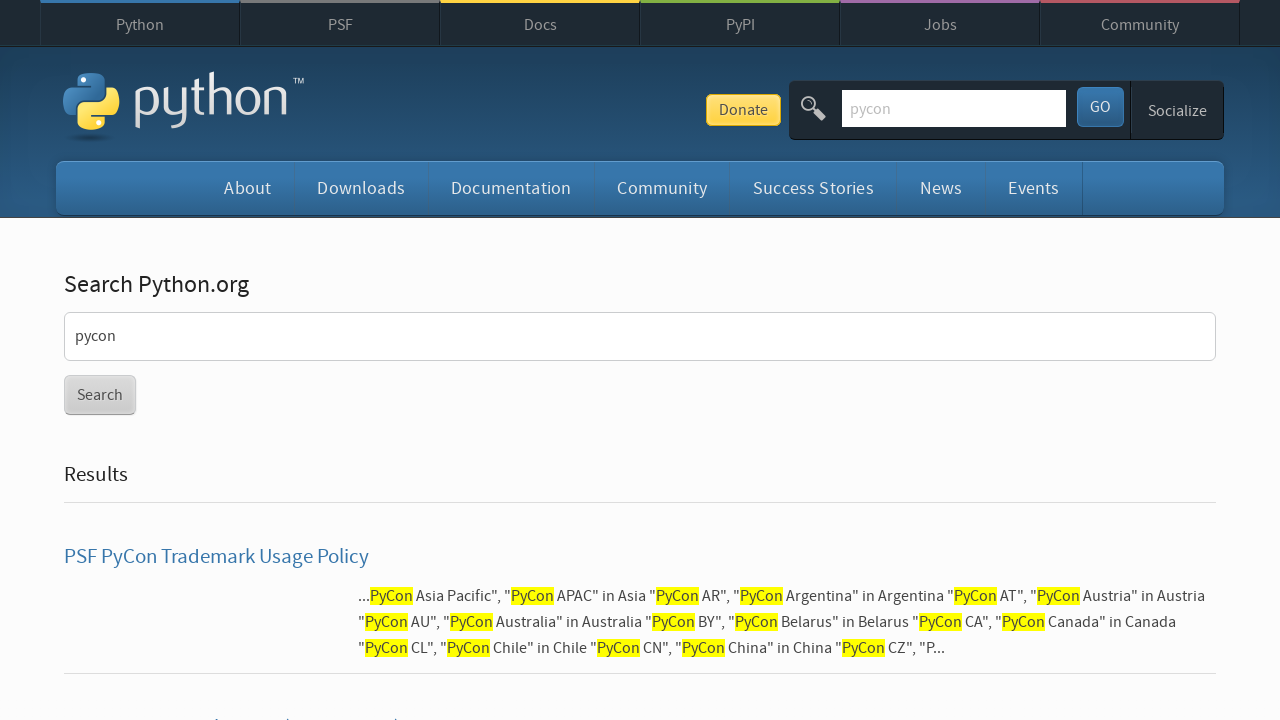

Search results page loaded (domcontentloaded)
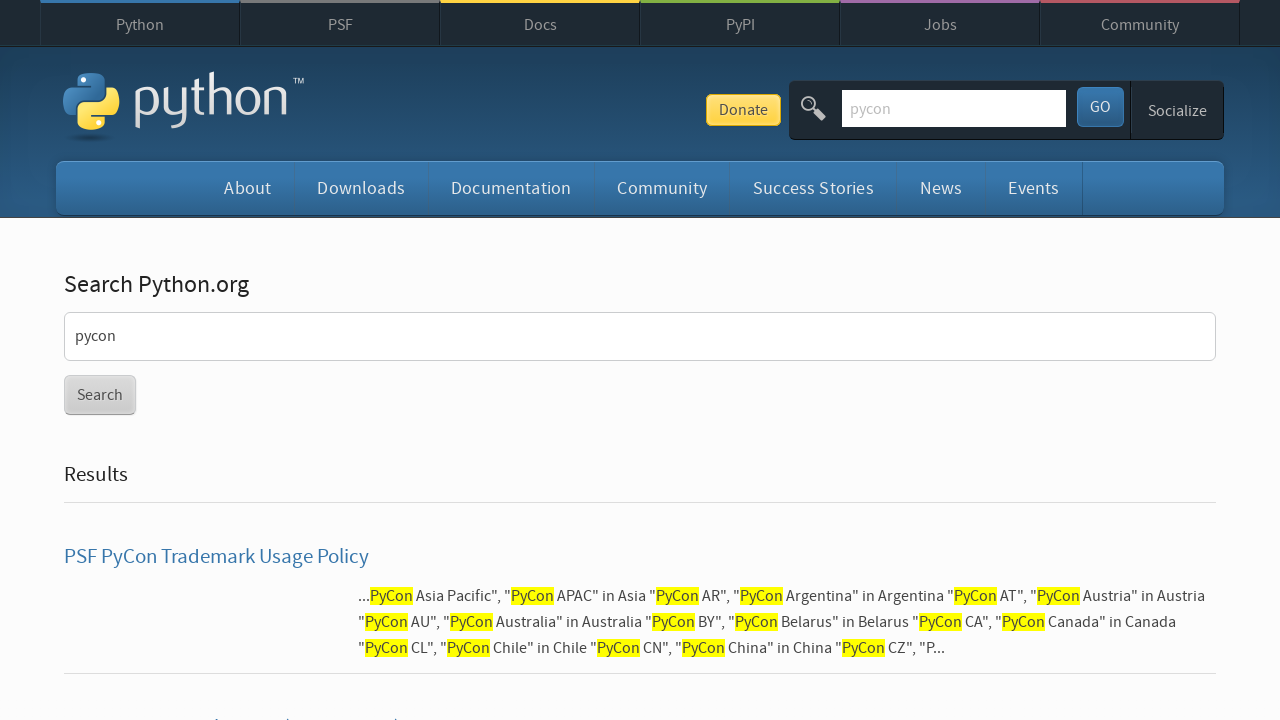

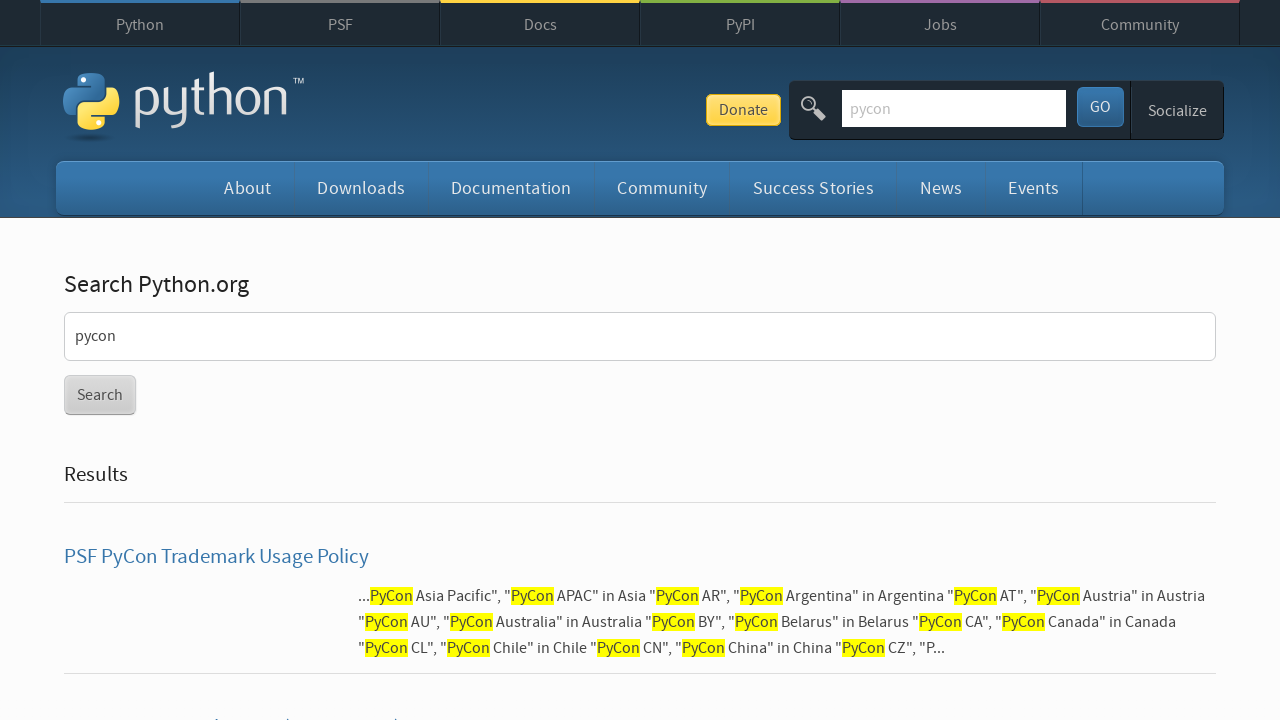